Tests hover functionality by hovering over an avatar element and verifying that the caption/additional information becomes visible.

Starting URL: http://the-internet.herokuapp.com/hovers

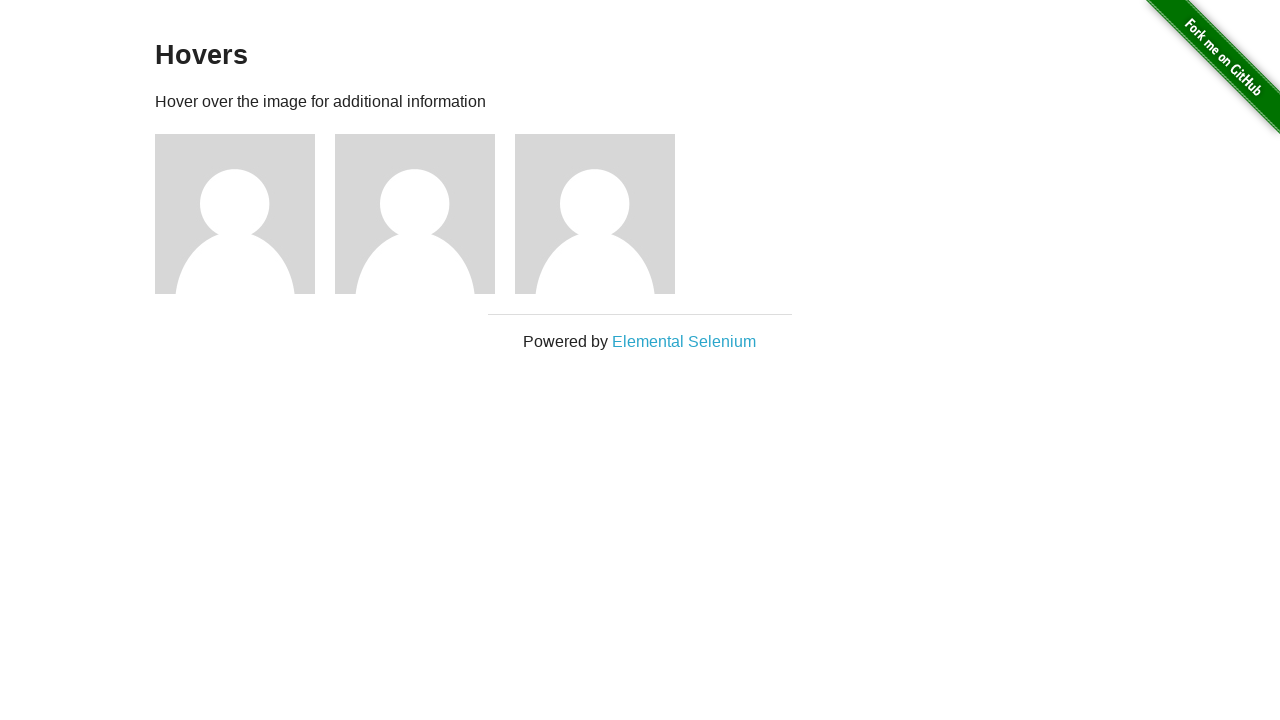

Located the first avatar element
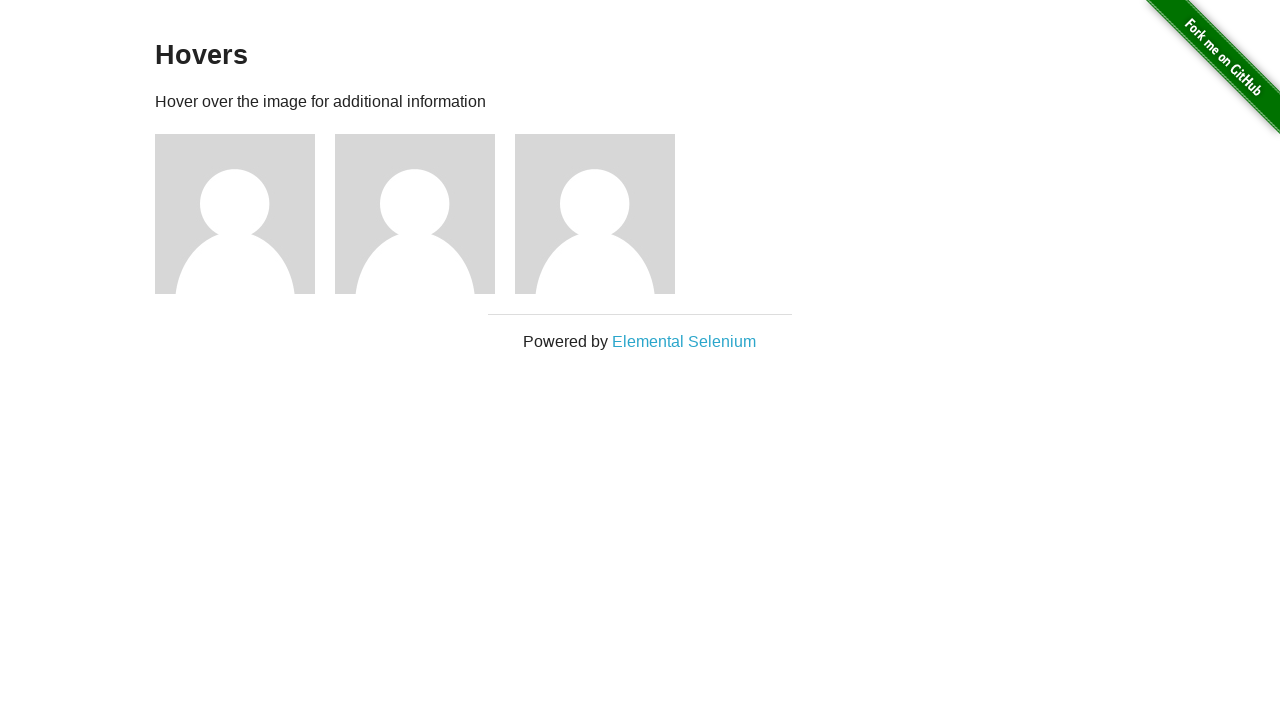

Hovered over the avatar element at (245, 214) on .figure >> nth=0
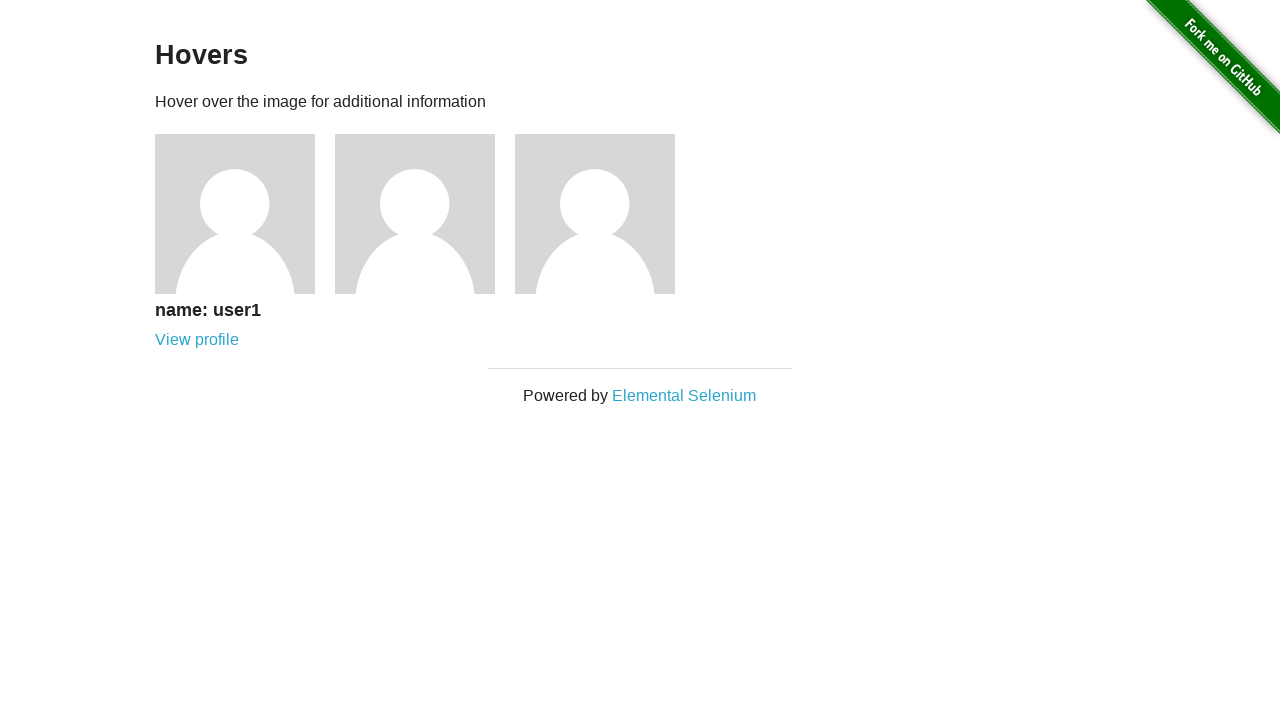

Located the caption element
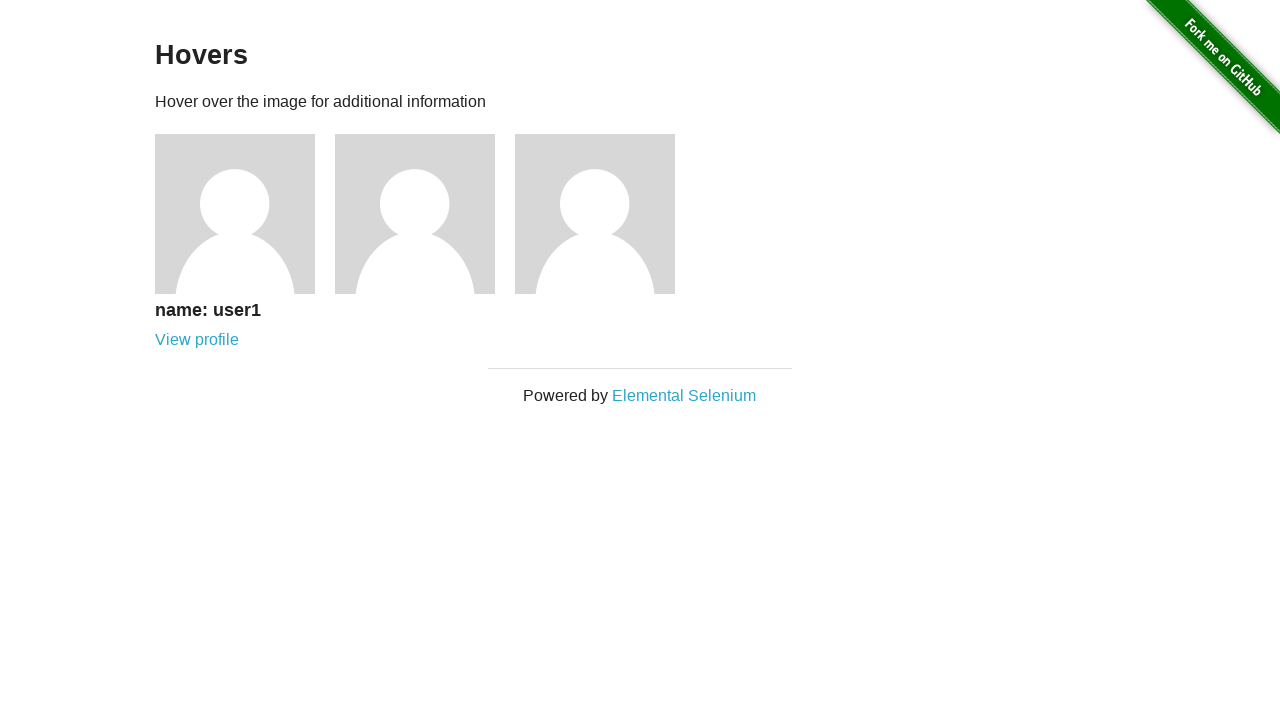

Verified that the caption is visible on hover
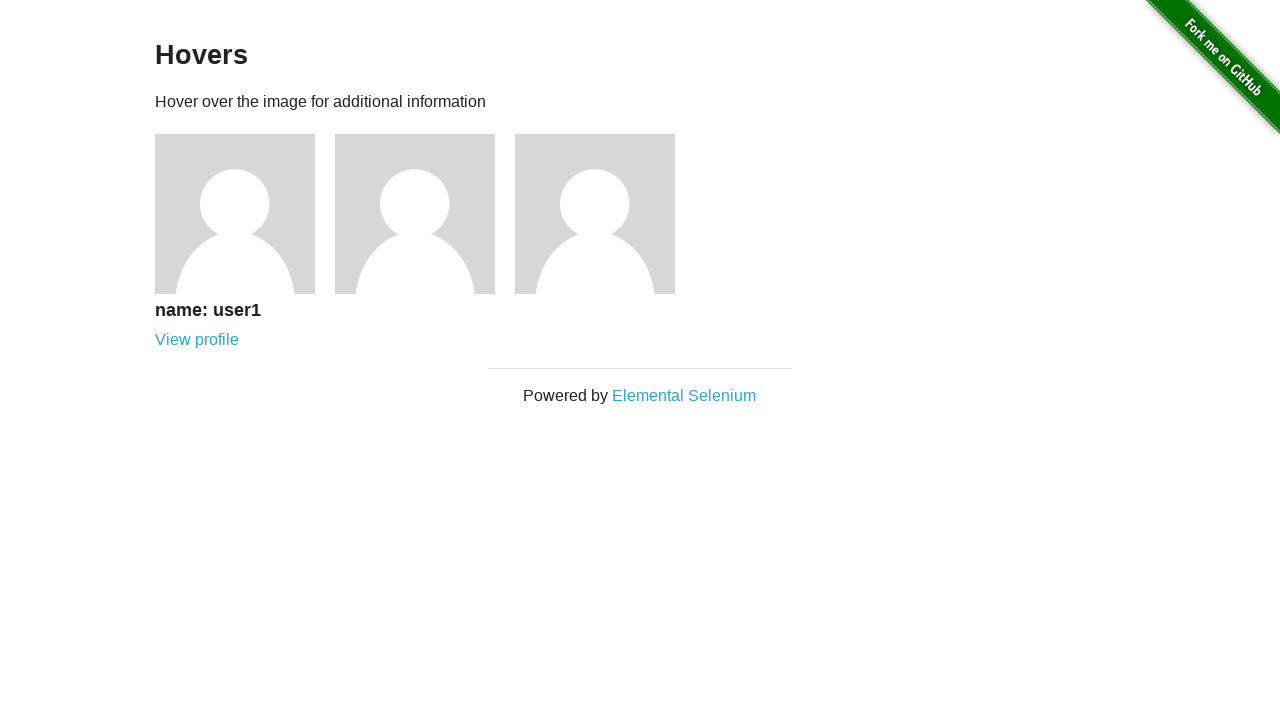

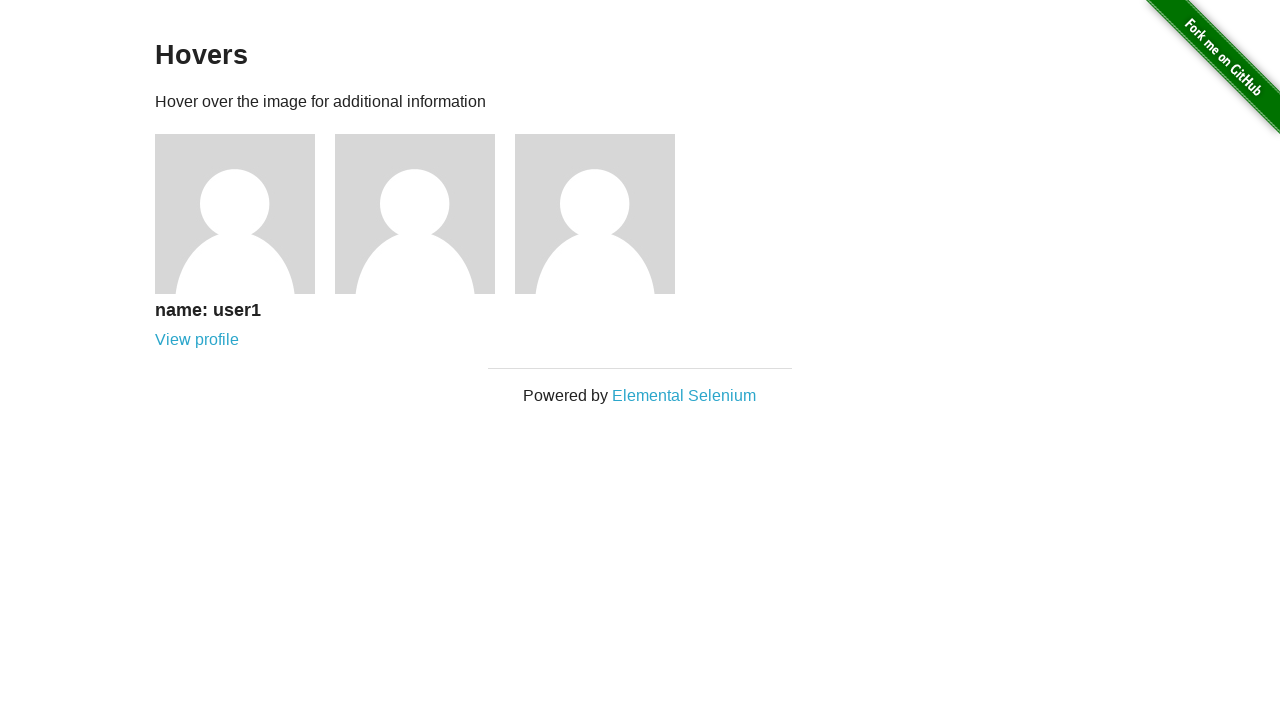